Tests different types of JavaScript alerts on a demo page: accepts a simple alert, dismisses a confirmation alert, and enters text into a prompt alert before accepting it.

Starting URL: https://demo.automationtesting.in/Alerts.html

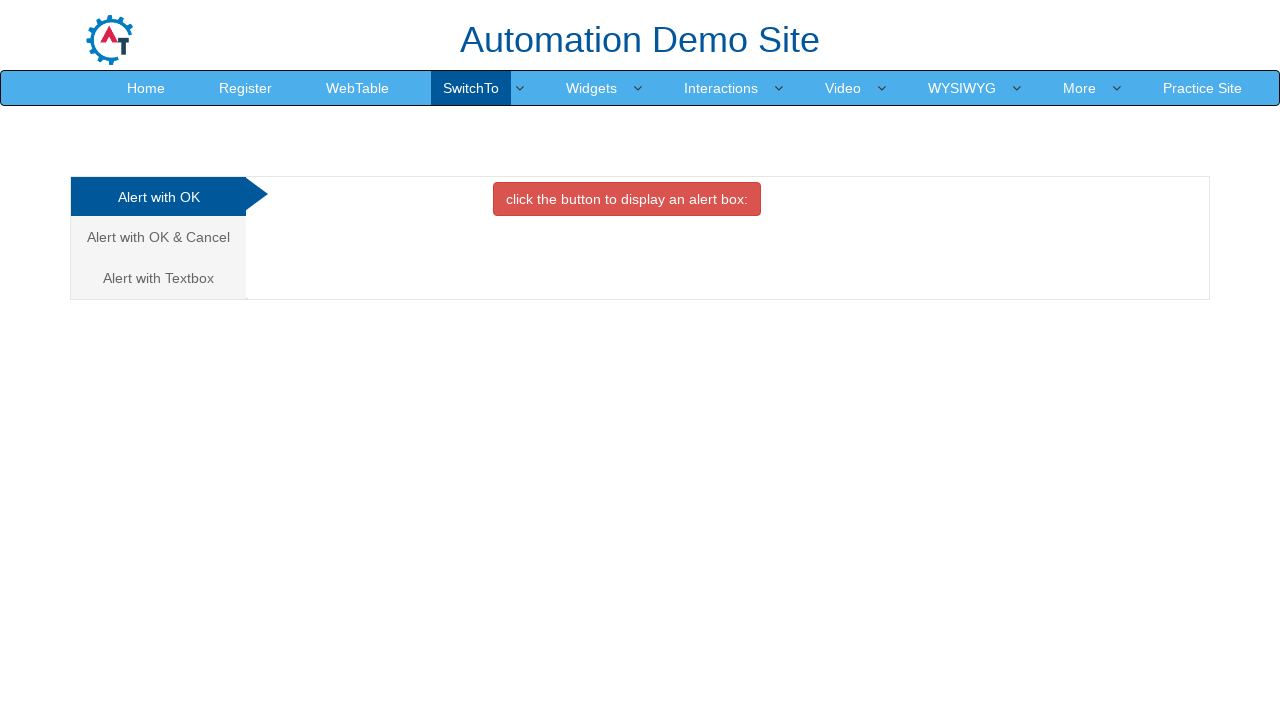

Clicked on 'Alert with OK' tab at (158, 197) on a[href='#OKTab']
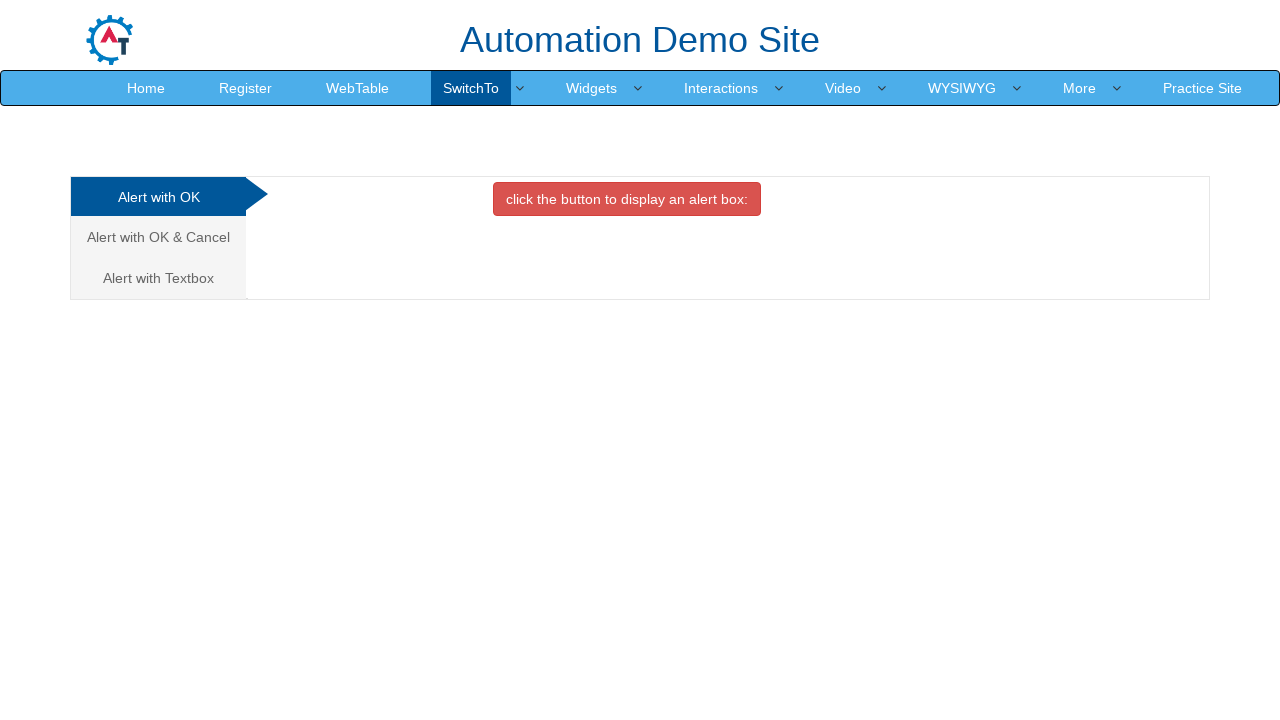

Clicked the alert box button to trigger simple alert at (627, 199) on button[onclick='alertbox()']
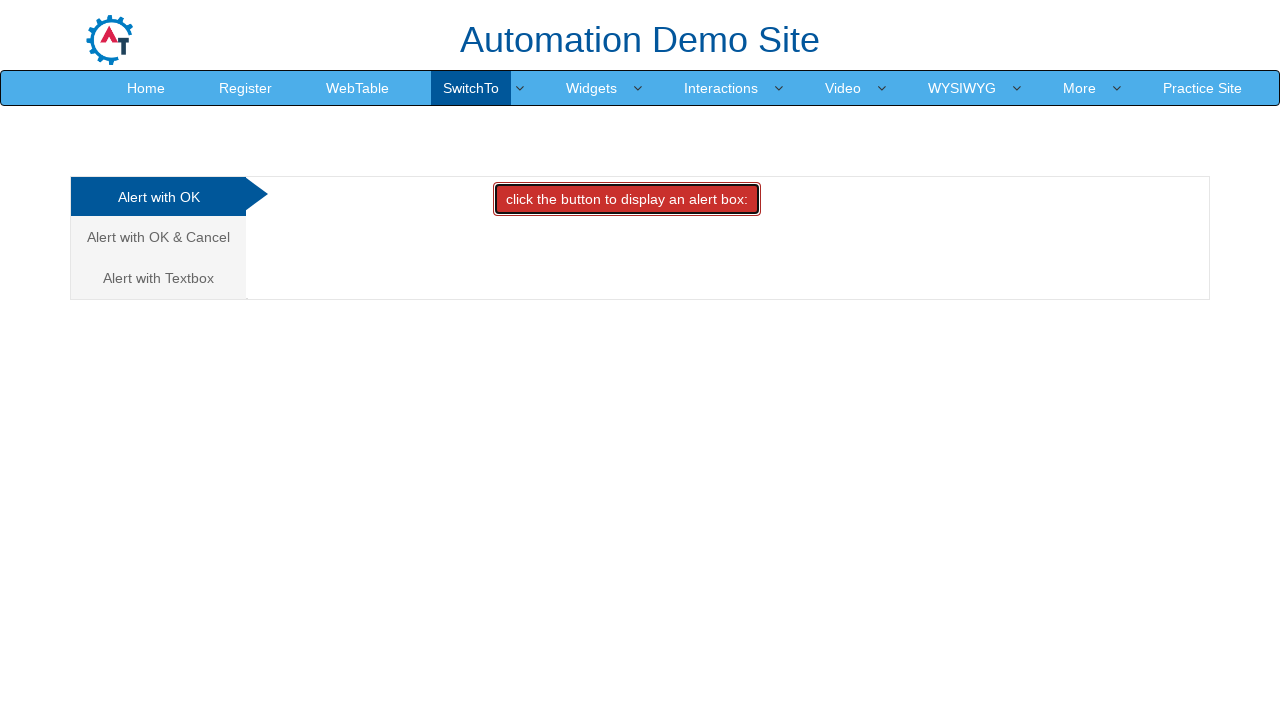

Set up dialog handler and triggered alert; accepted the simple alert at (627, 199) on button[onclick='alertbox()']
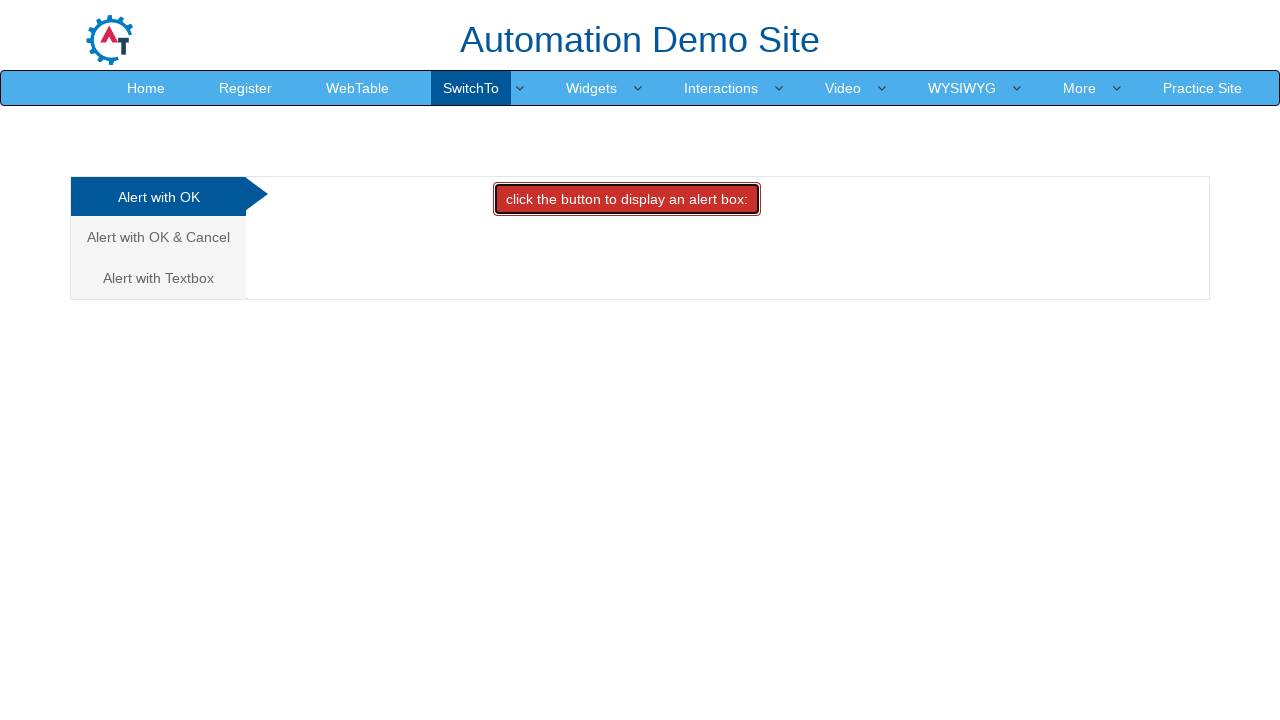

Clicked on 'Alert with OK/Cancel' tab at (158, 237) on a[href='#CancelTab']
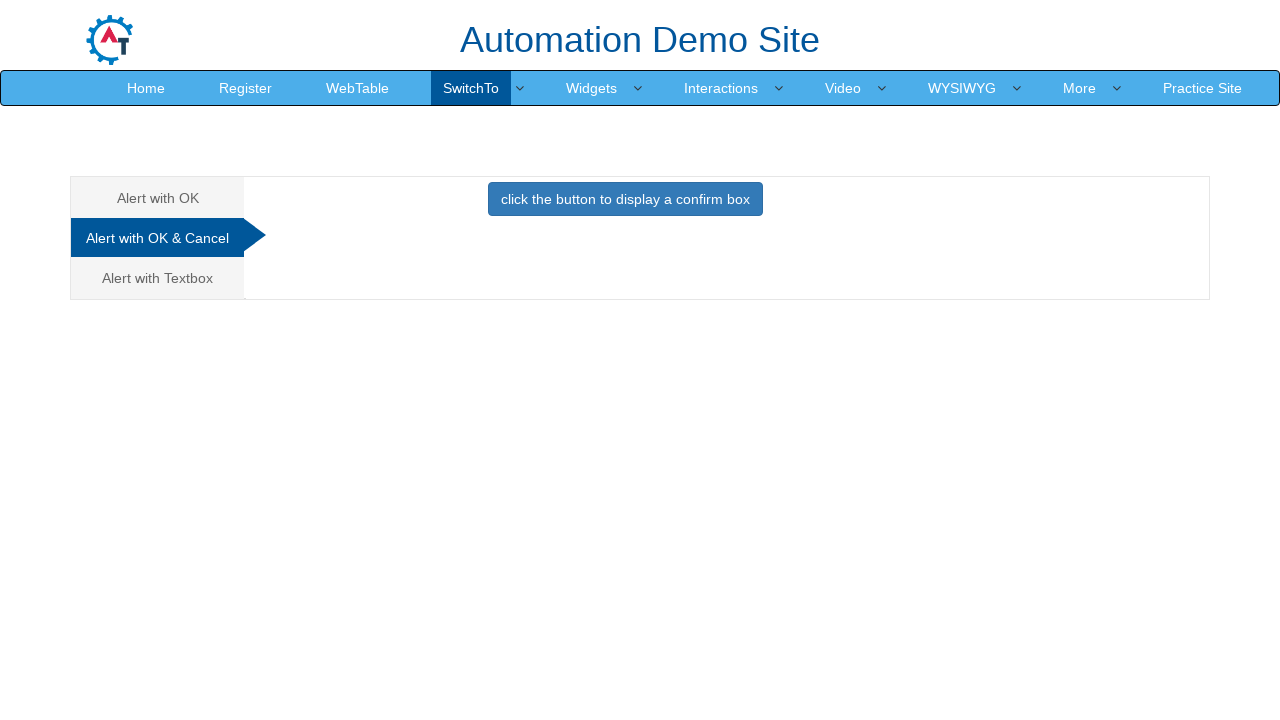

Set up dialog handler and triggered confirmation alert; dismissed the dialog at (625, 199) on button[onclick='confirmbox()']
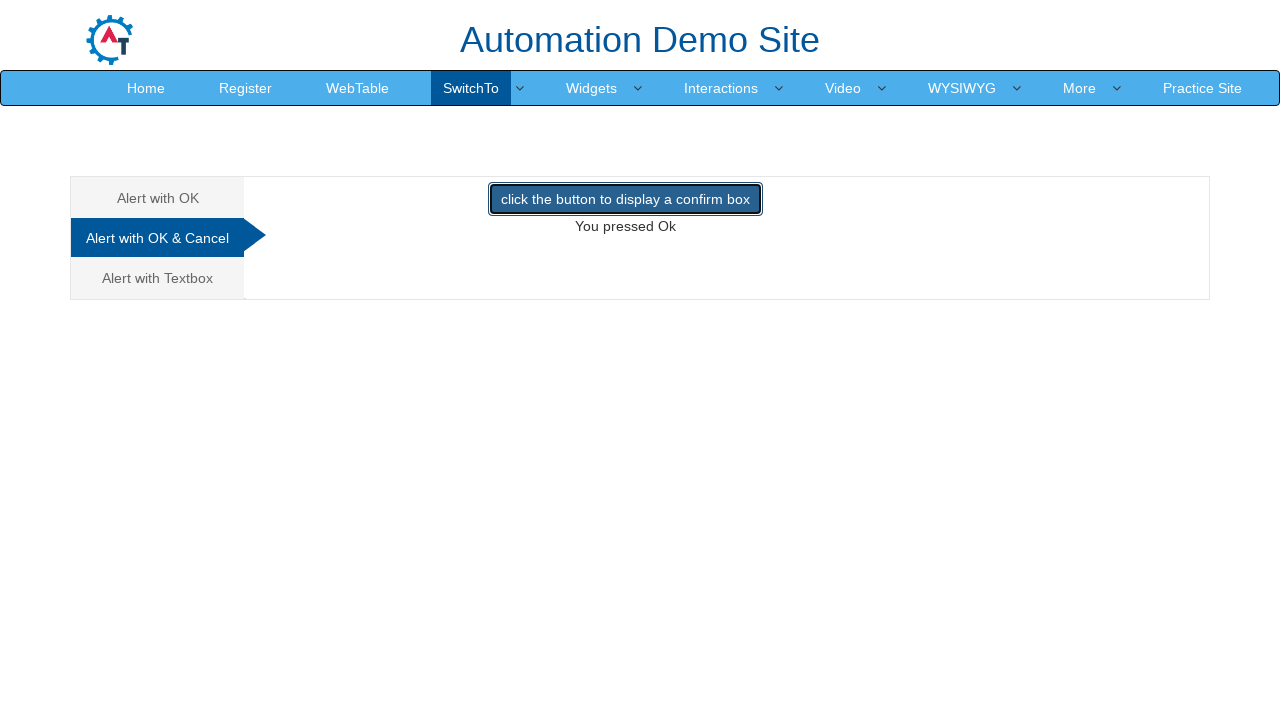

Waited for dialog to be handled
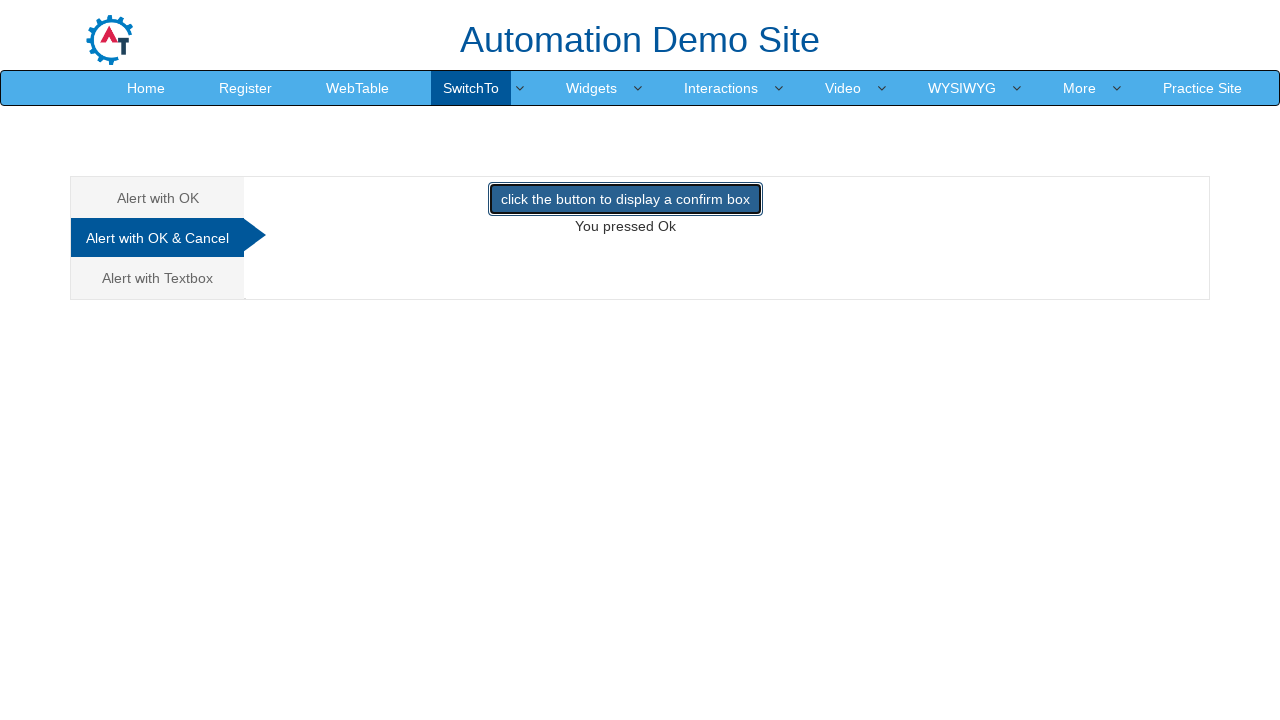

Clicked on 'Prompt' tab at (158, 278) on a[href='#Textbox']
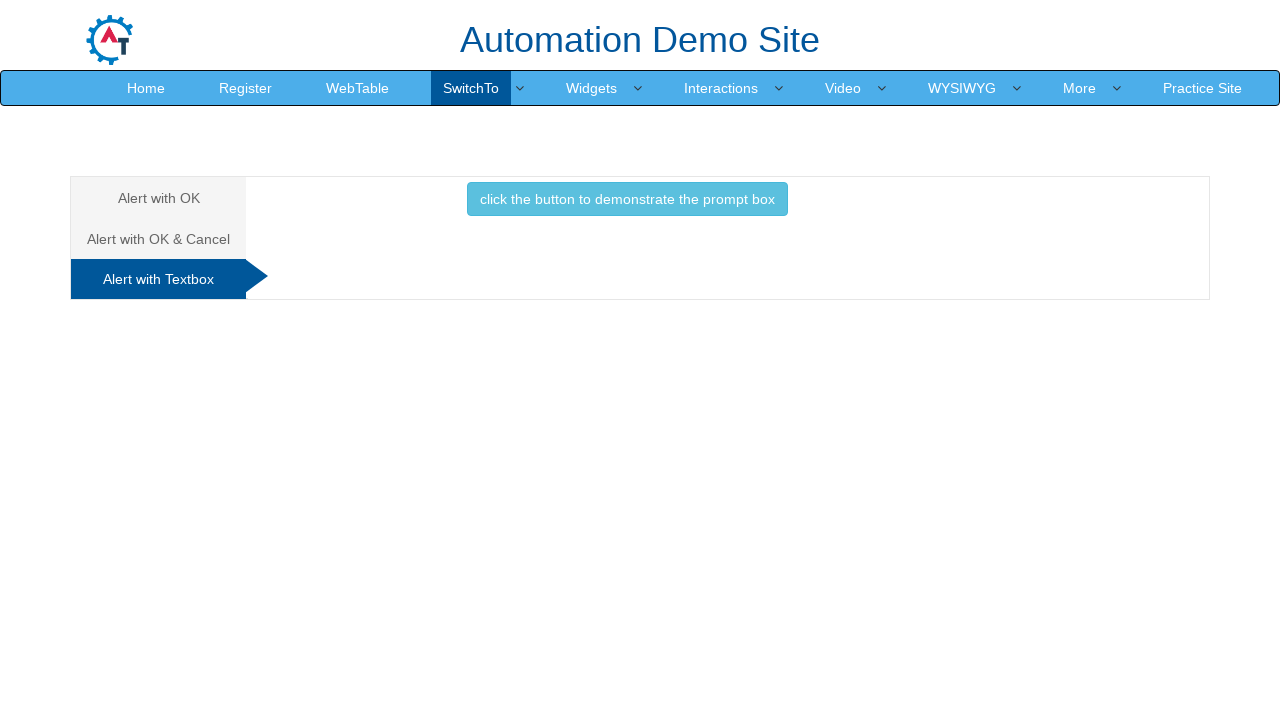

Set up dialog handler and triggered prompt alert; entered 'abcd' and accepted at (627, 199) on button[onclick='promptbox()']
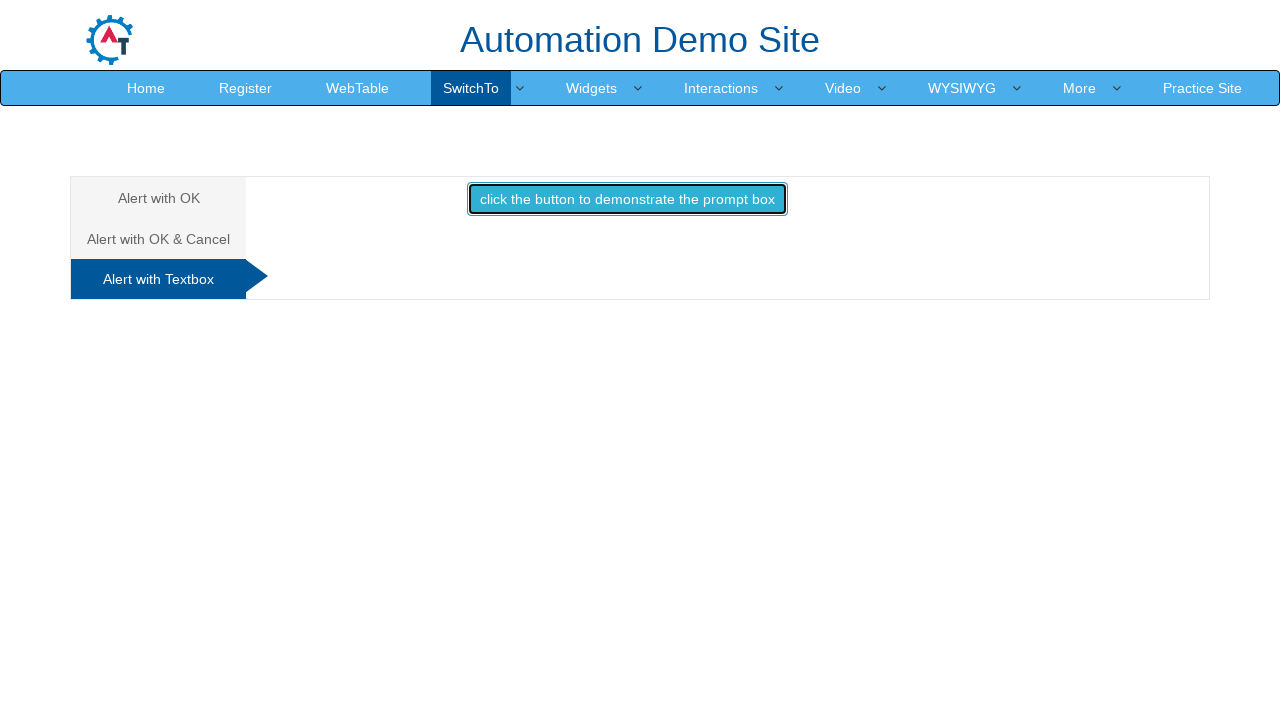

Waited for prompt dialog to be processed
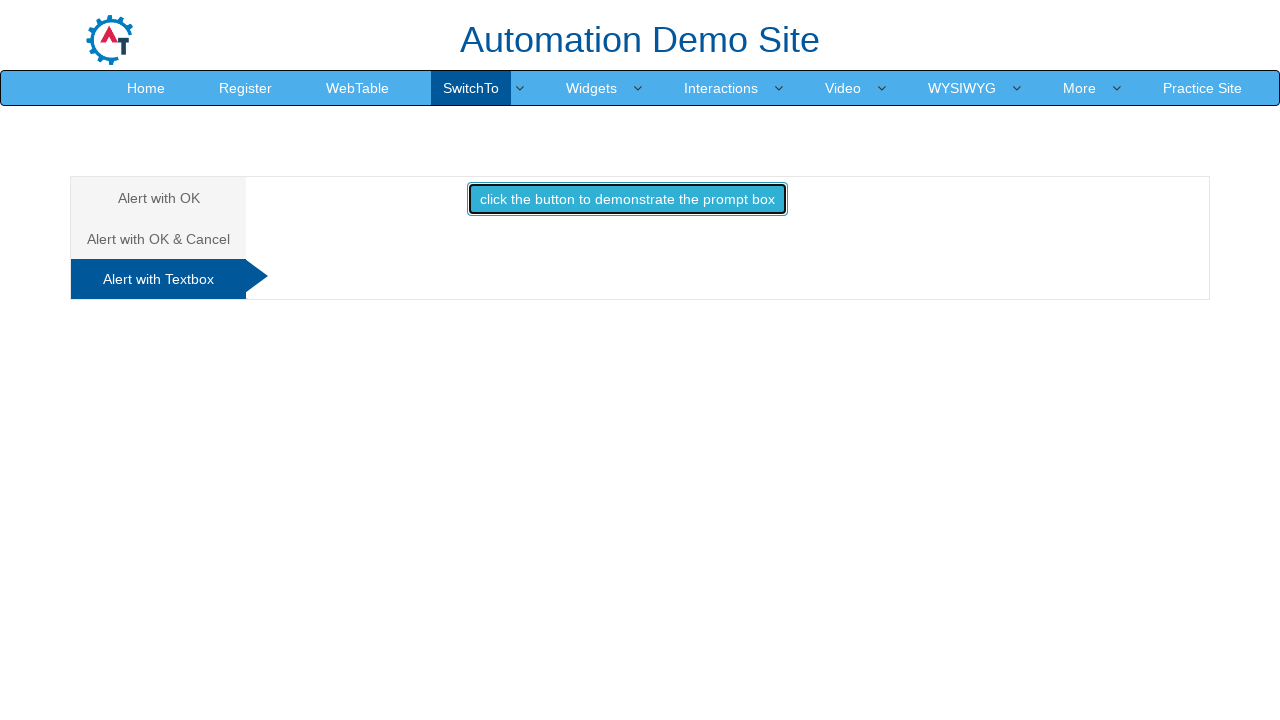

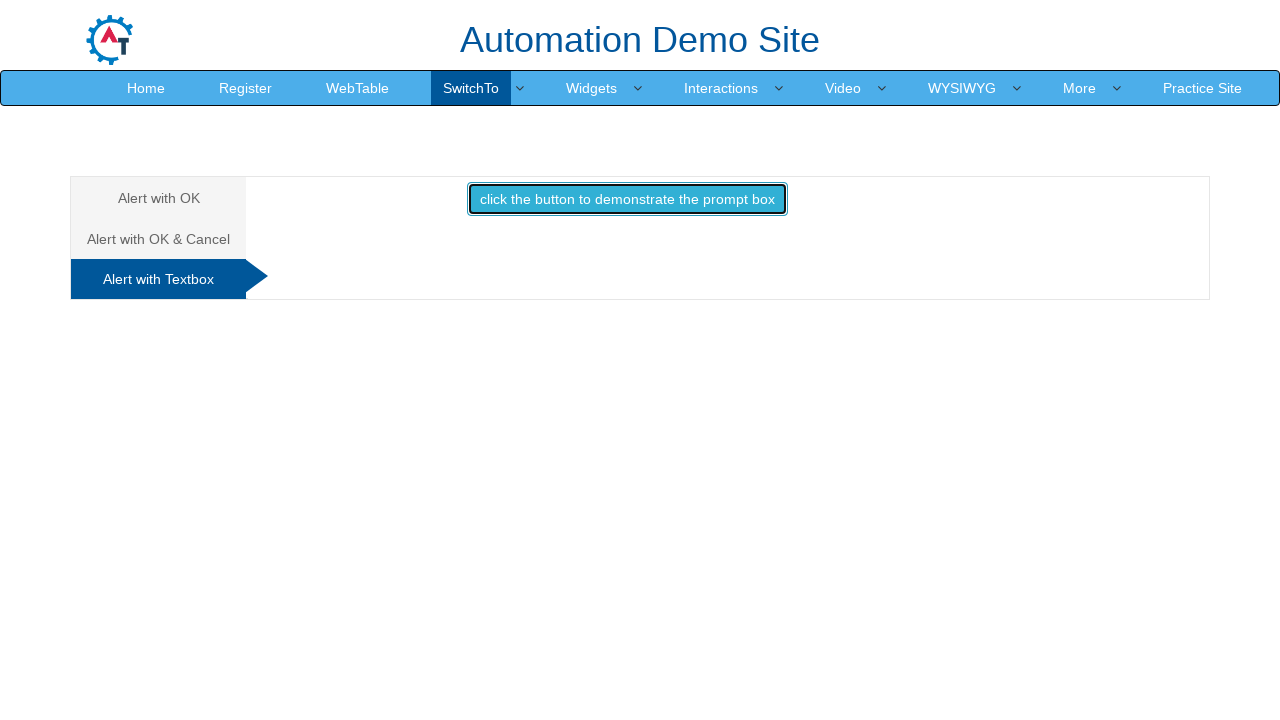